Tests form input and radio button functionality by filling first/last name fields, selecting gender radio button, and toggling hobby checkboxes

Starting URL: https://demoqa.com/automation-practice-form

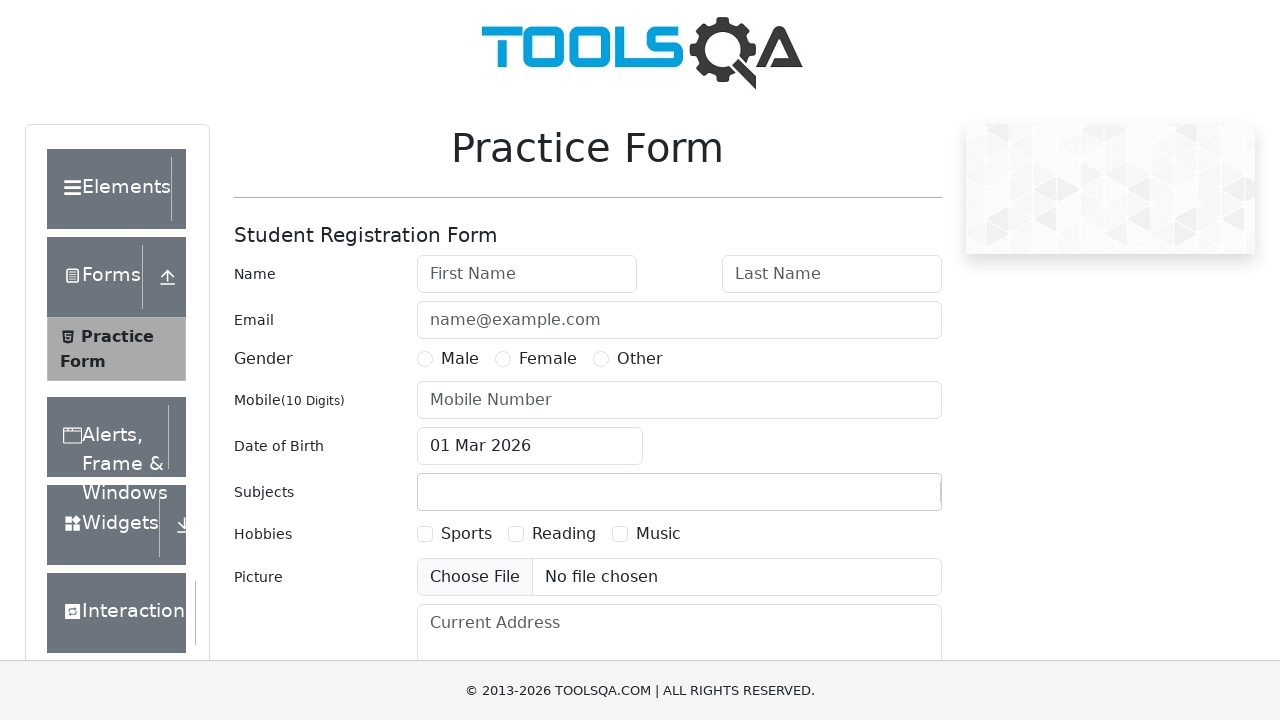

Filled first name field with 'John' on input#firstName
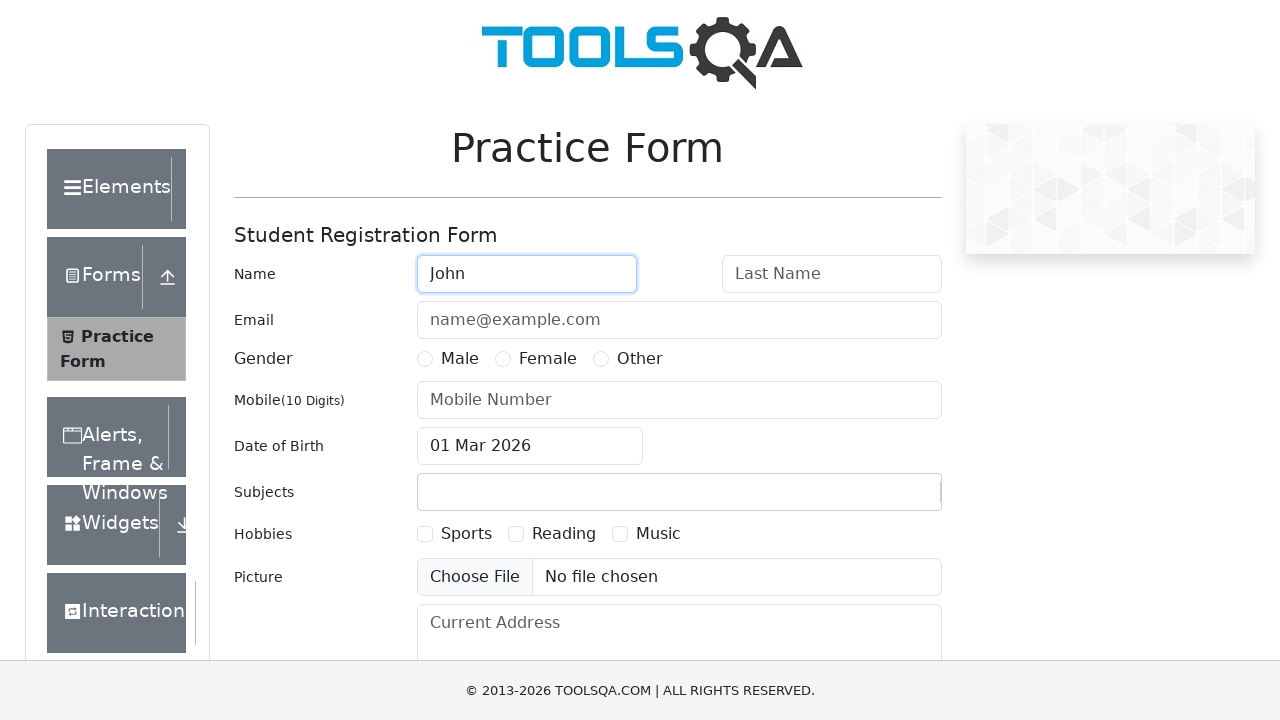

Filled last name field with 'Doe' on input#lastName
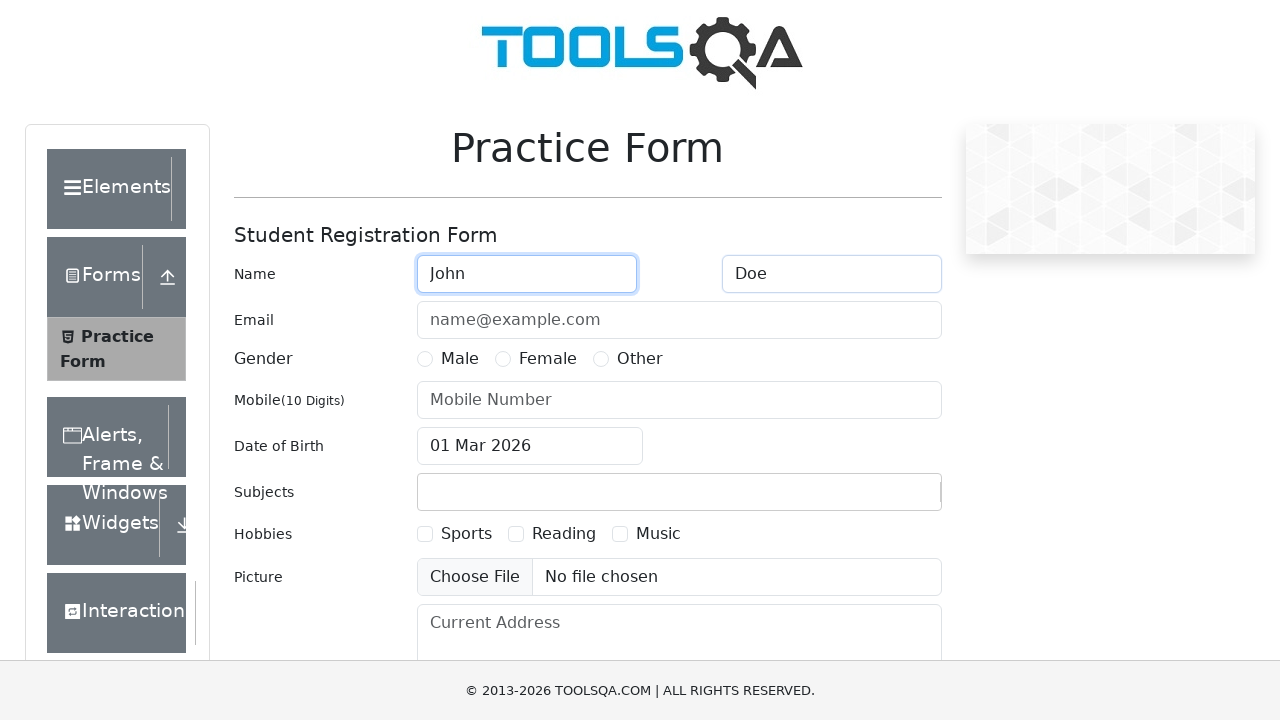

Selected Male gender radio button at (460, 359) on label:text("Male")
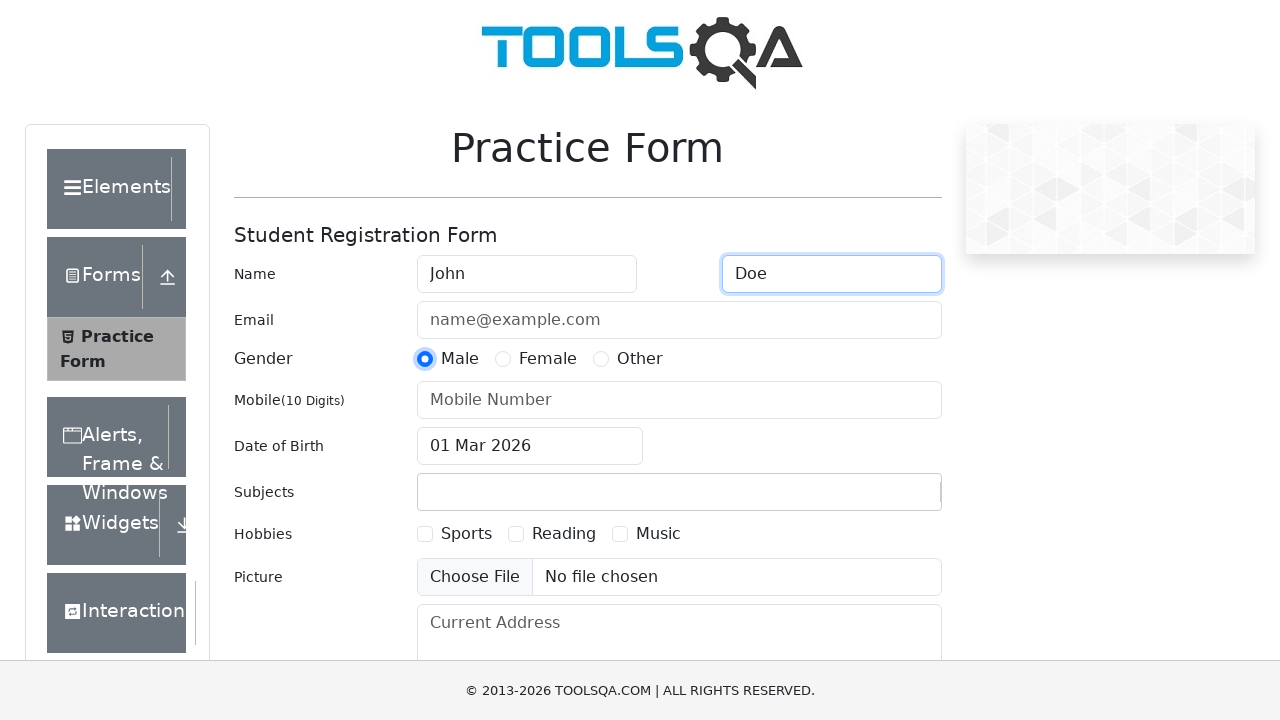

Checked Sports hobby checkbox at (466, 534) on label:text("Sports")
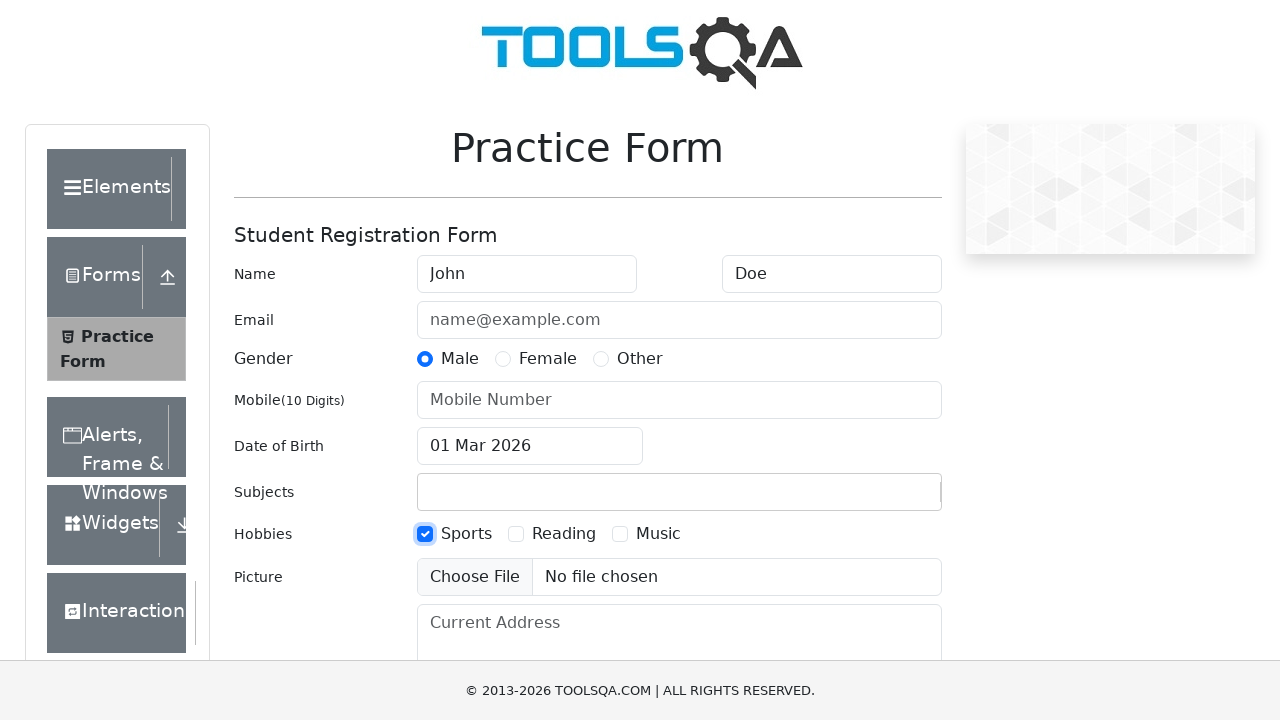

Unchecked Sports hobby checkbox at (466, 534) on label:text("Sports")
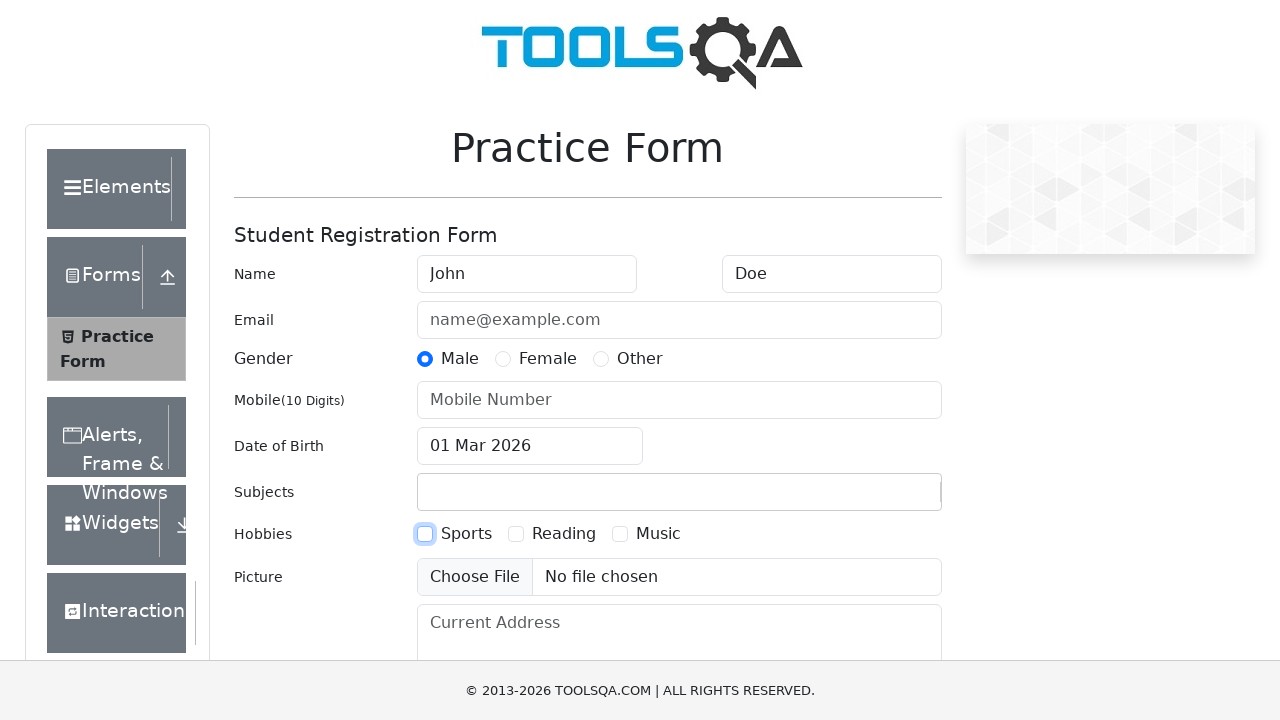

Checked Reading hobby checkbox at (564, 534) on label:text("Reading")
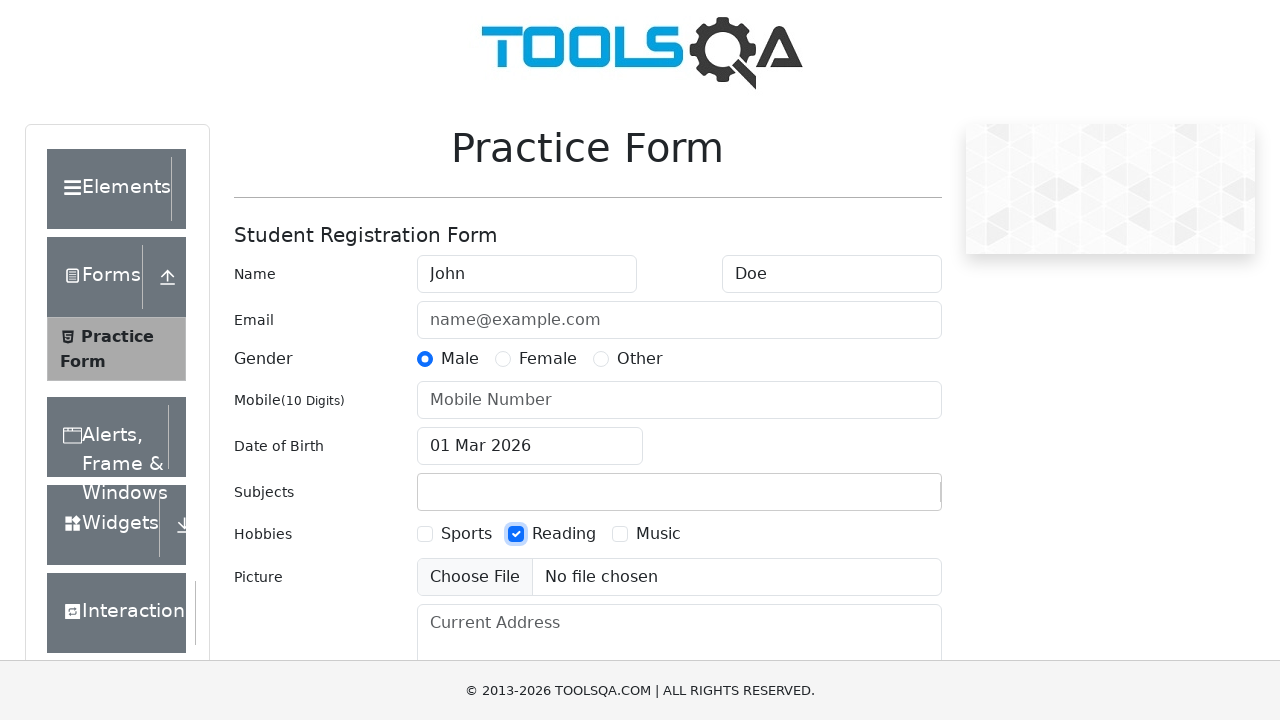

Checked Music hobby checkbox at (658, 534) on label:text("Music")
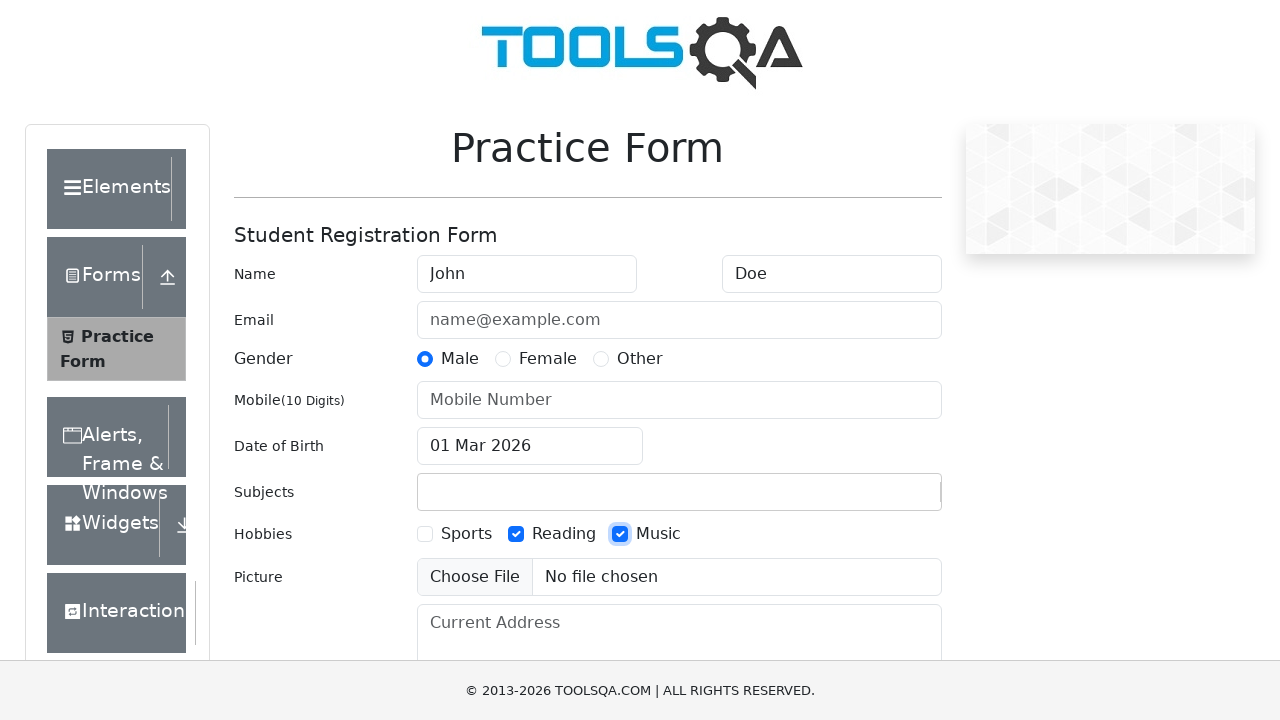

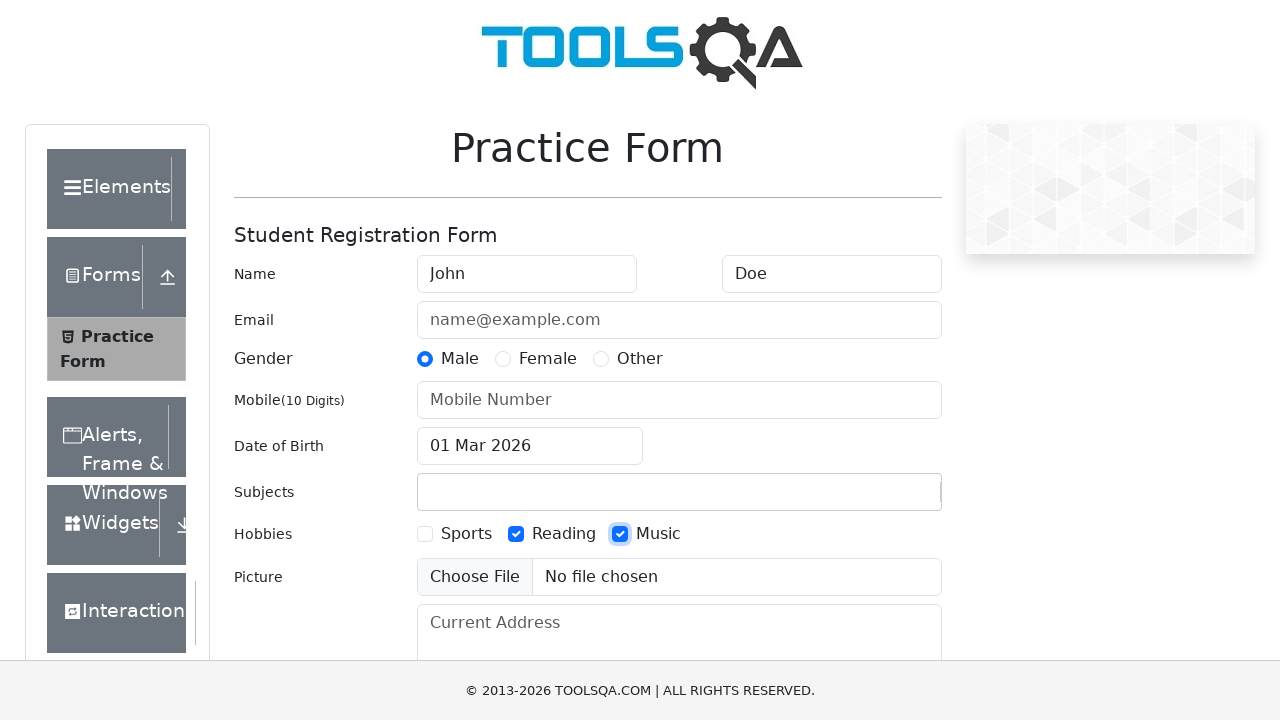